Tests adding a note to a simple notes application by entering a title and details, clicking the add button, and verifying the note appears in the list

Starting URL: https://testpages.eviltester.com/styled/apps/notes/simplenotes.html

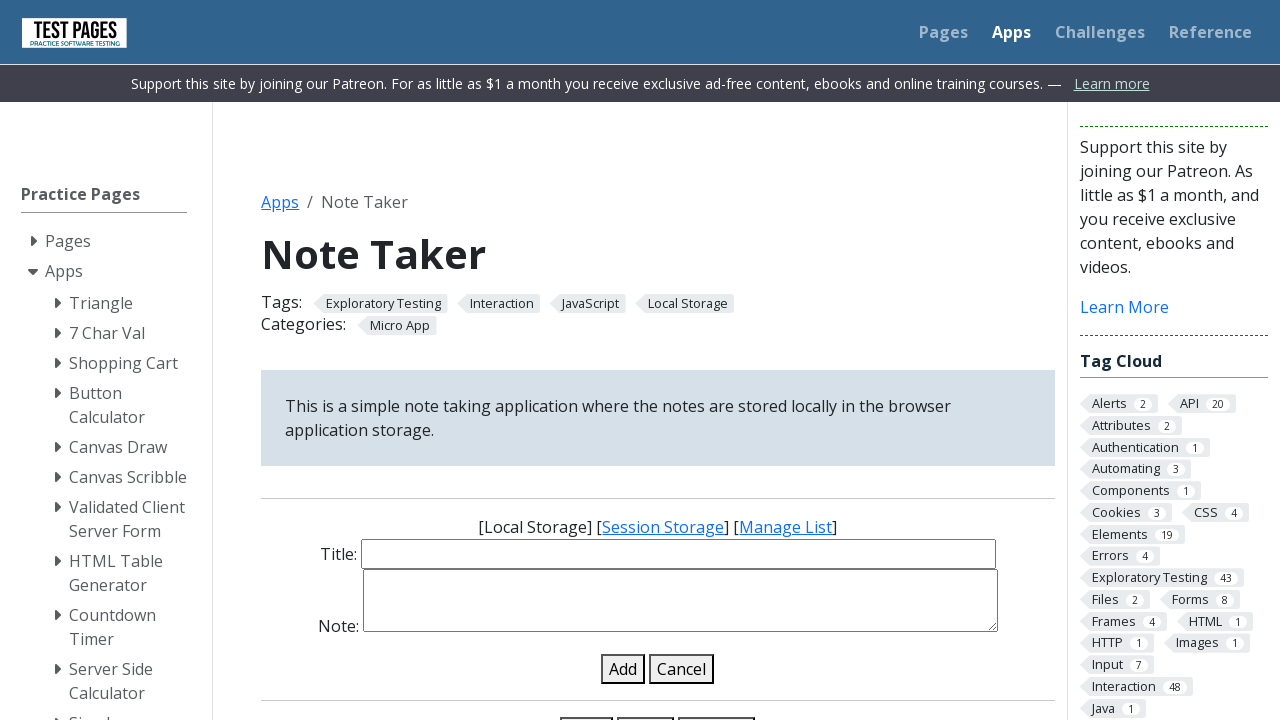

Filled note title input with 'My First Note' on #note-title-input
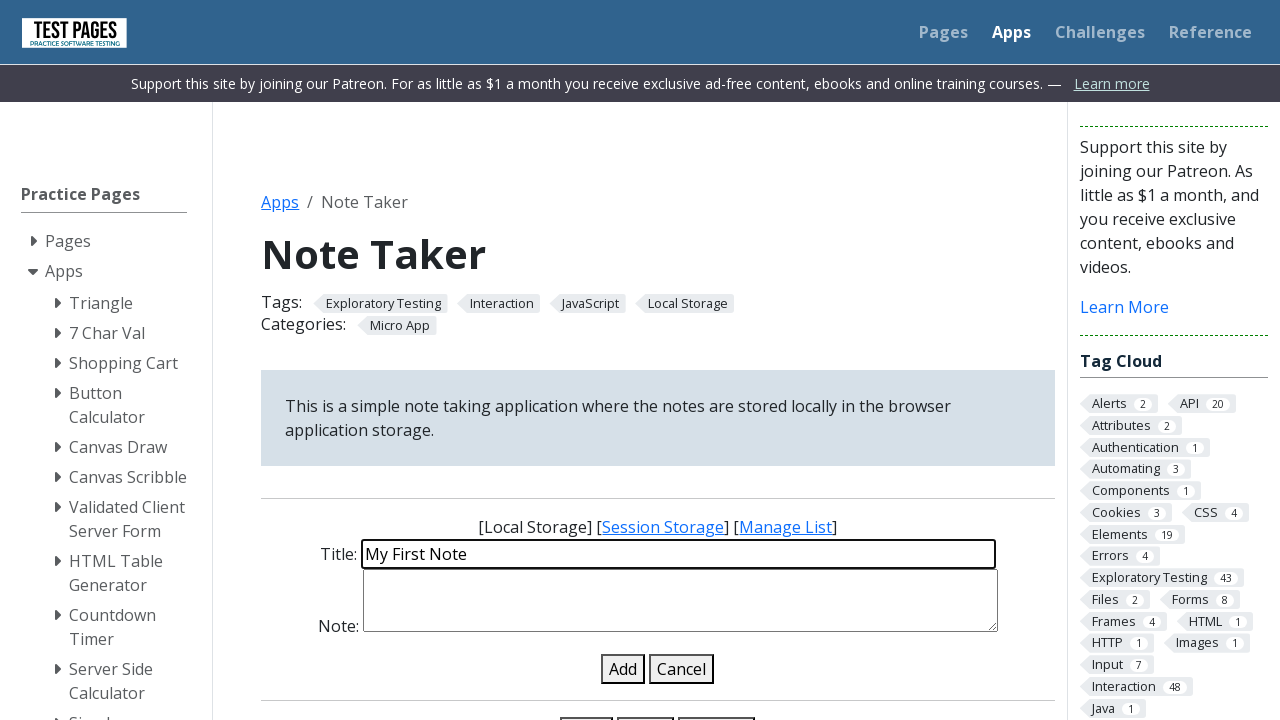

Filled note details input with multiline text on #note-details-input
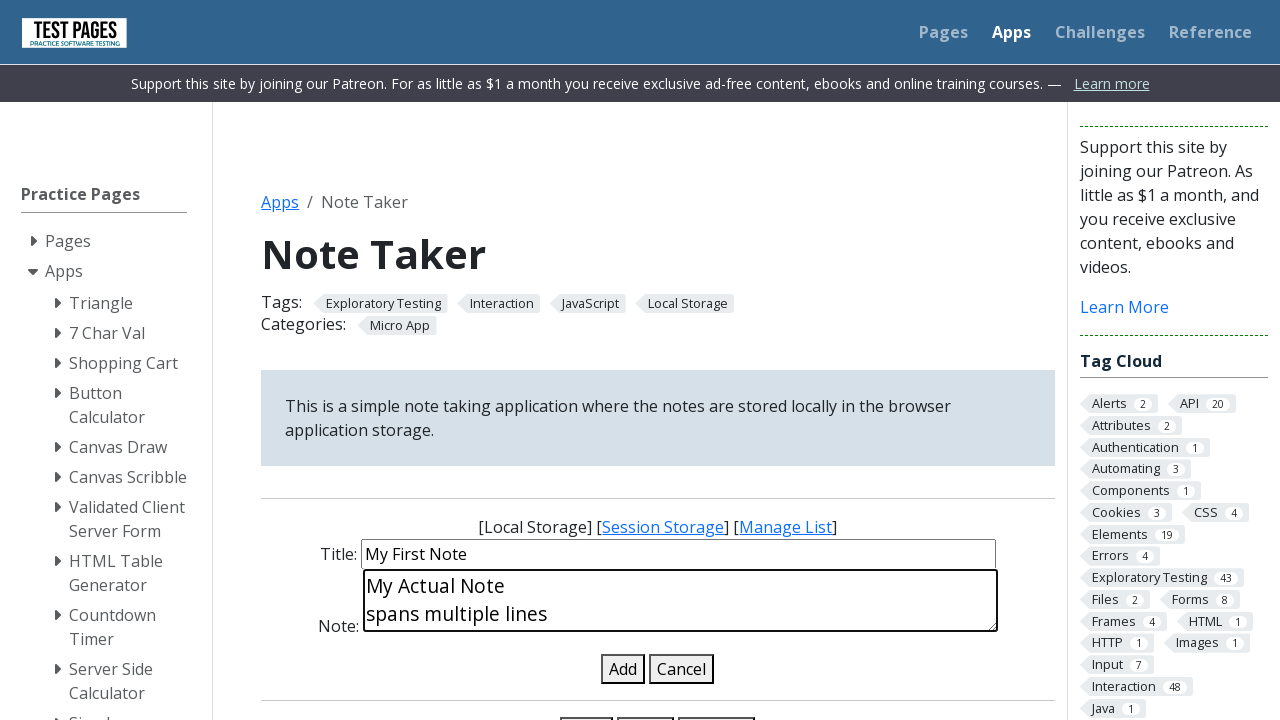

Clicked add note button at (623, 669) on button#add-note
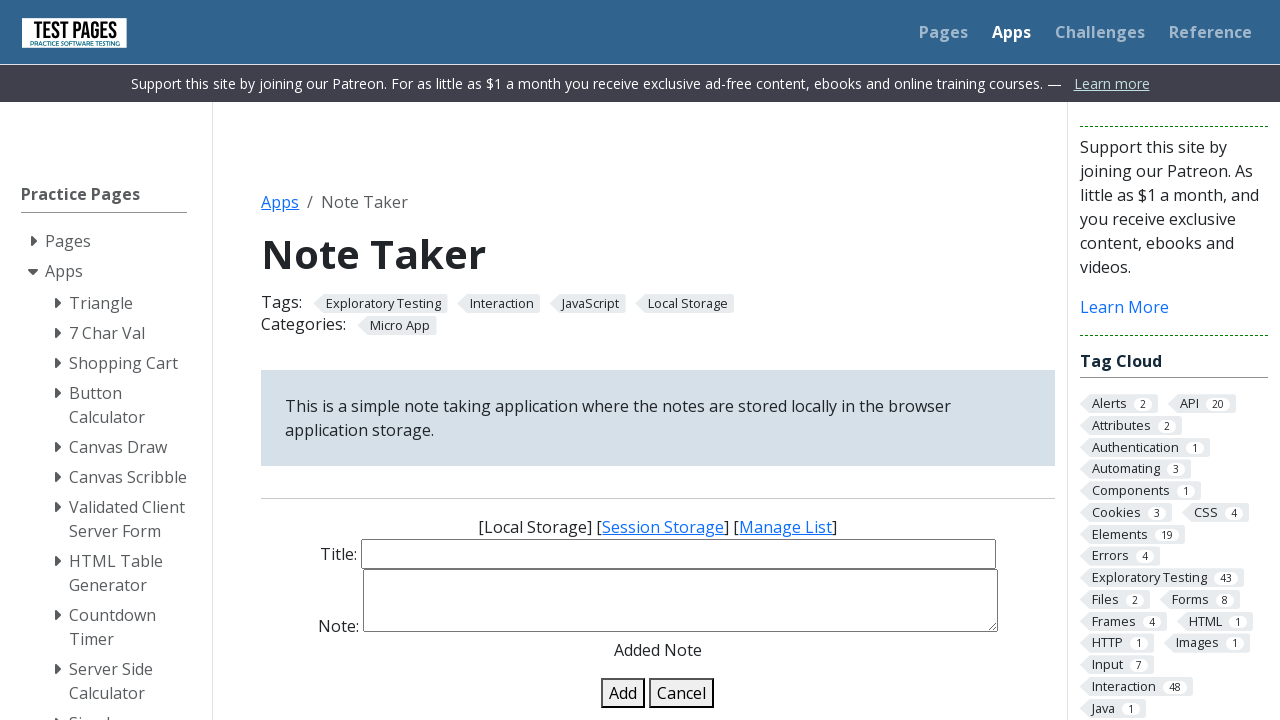

Note appeared in the list
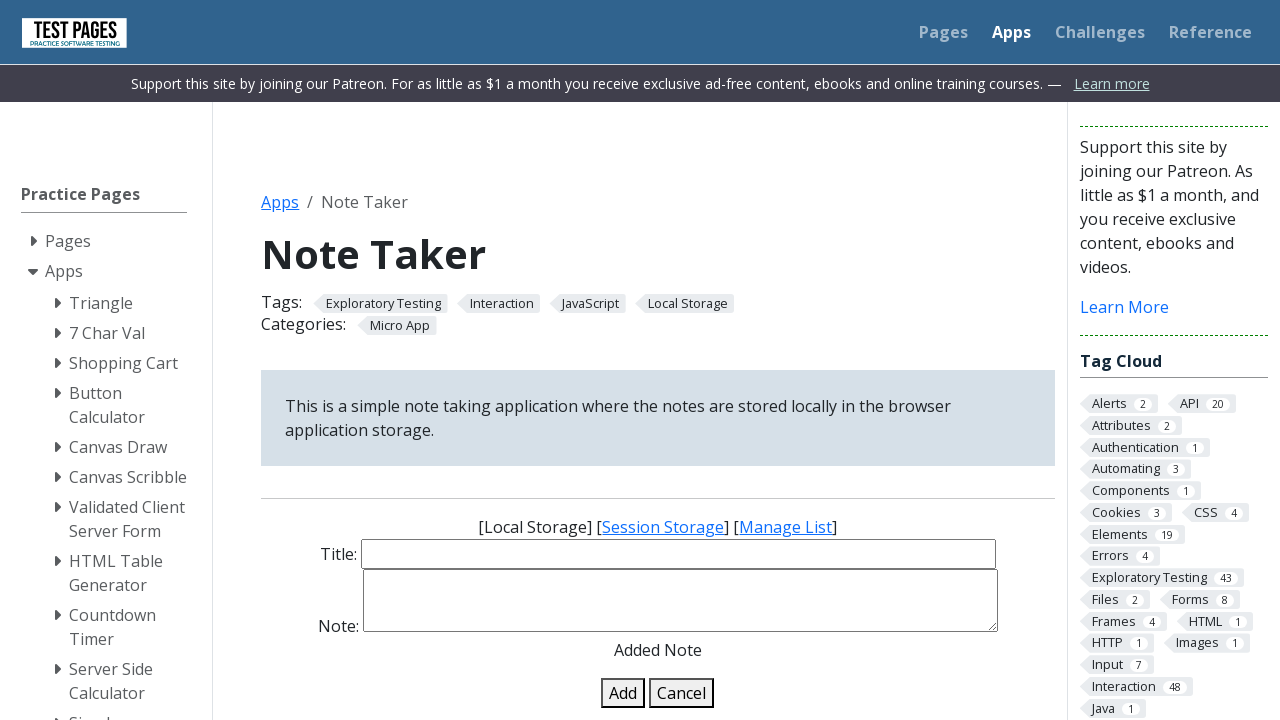

Verified note title 'My First Note' is visible in the list
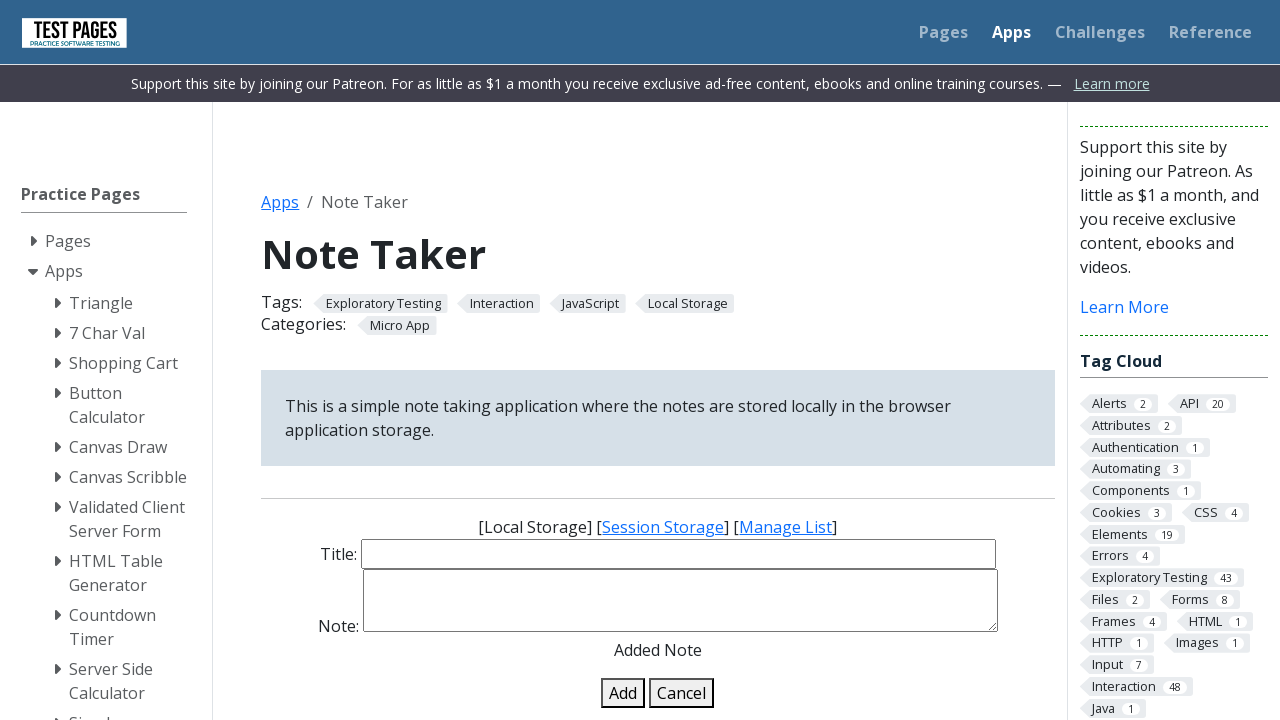

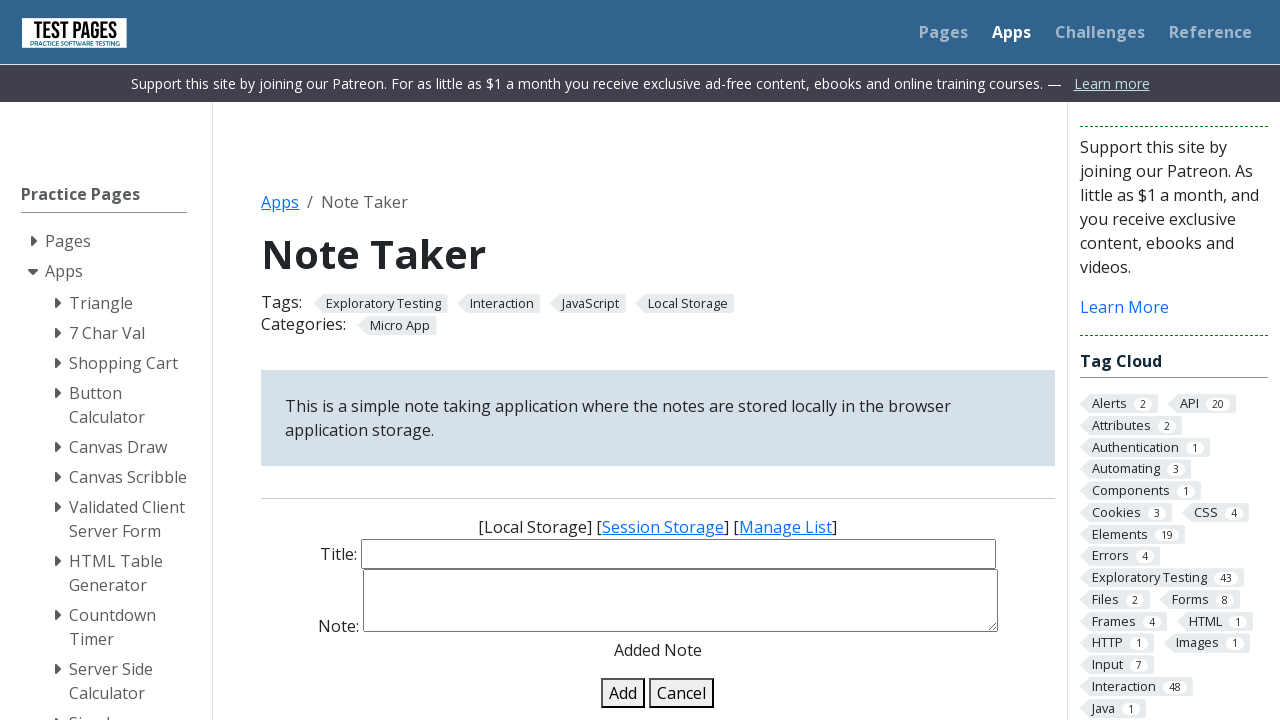